Tests editing a todo item by double-clicking, changing the text, and pressing Enter to save.

Starting URL: https://demo.playwright.dev/todomvc

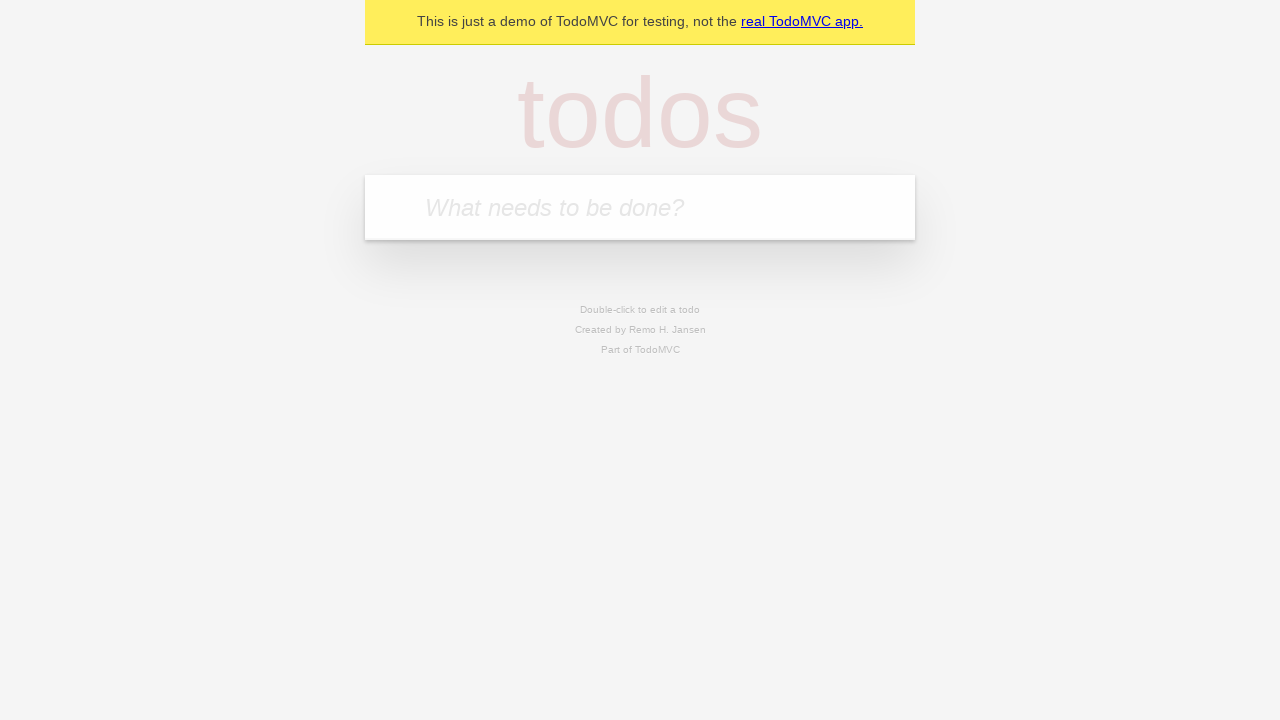

Filled todo input with 'buy some cheese' on internal:attr=[placeholder="What needs to be done?"i]
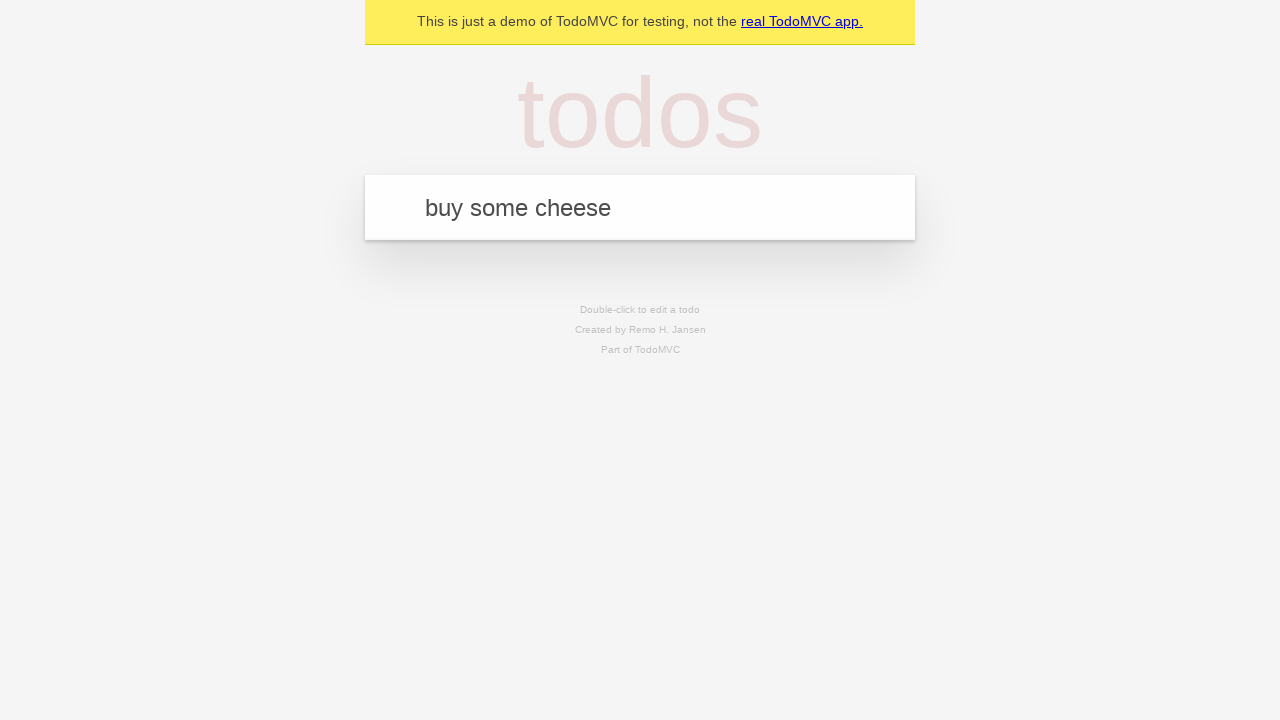

Pressed Enter to create first todo item on internal:attr=[placeholder="What needs to be done?"i]
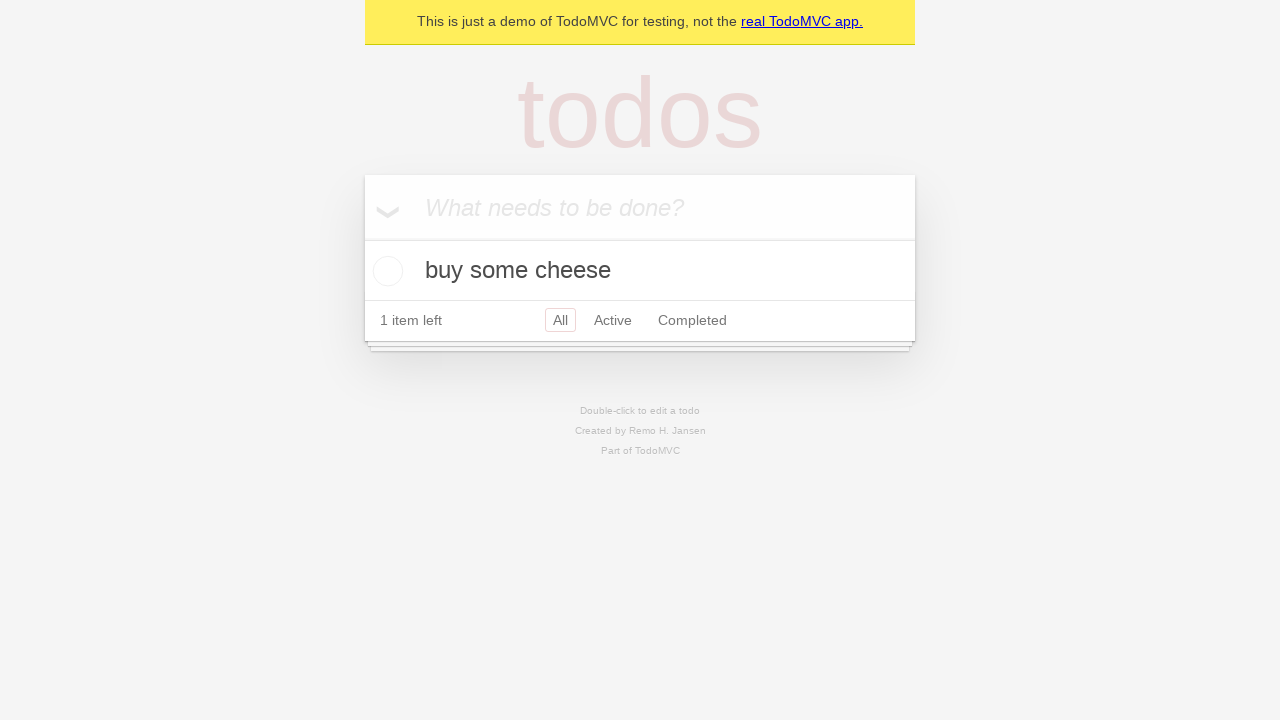

Filled todo input with 'feed the cat' on internal:attr=[placeholder="What needs to be done?"i]
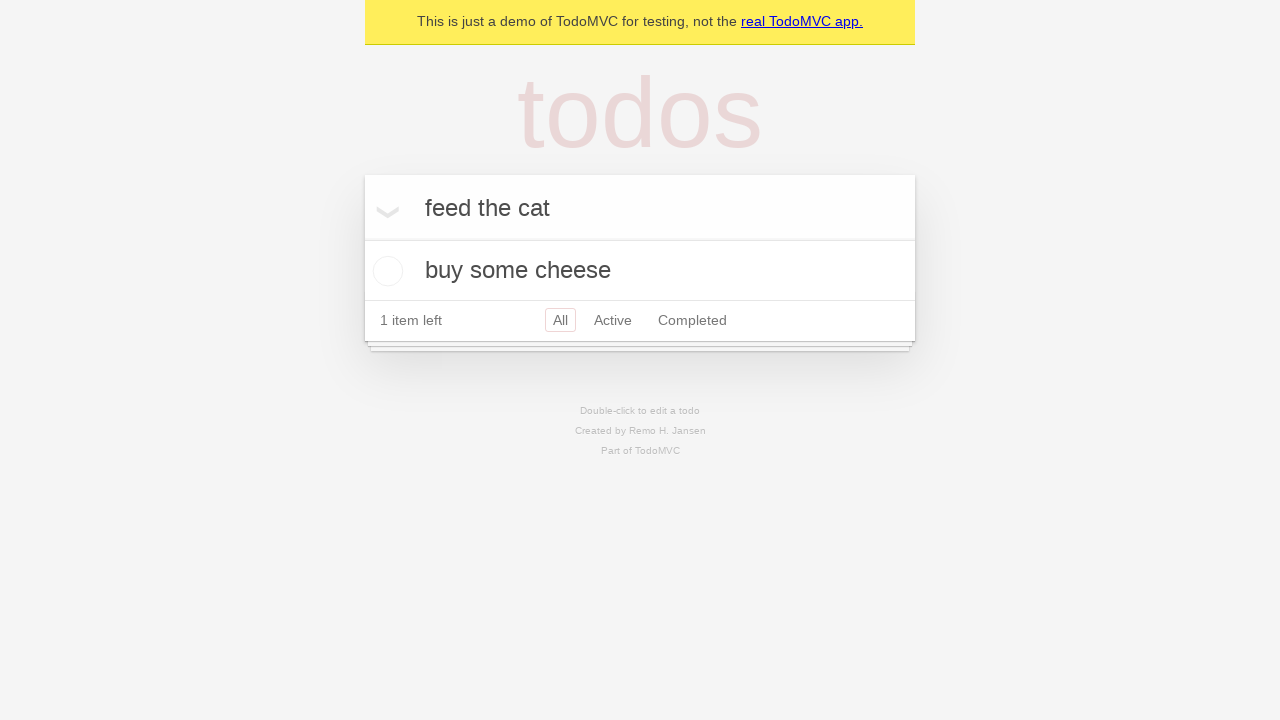

Pressed Enter to create second todo item on internal:attr=[placeholder="What needs to be done?"i]
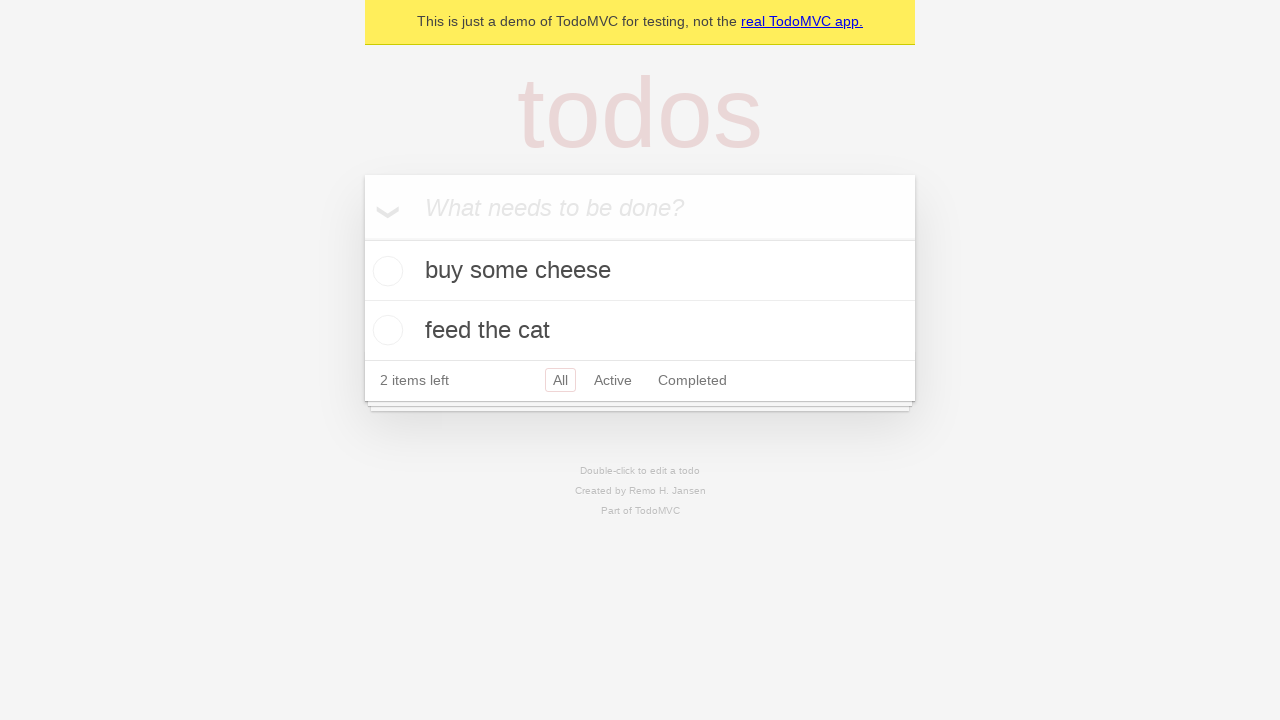

Filled todo input with 'book a doctors appointment' on internal:attr=[placeholder="What needs to be done?"i]
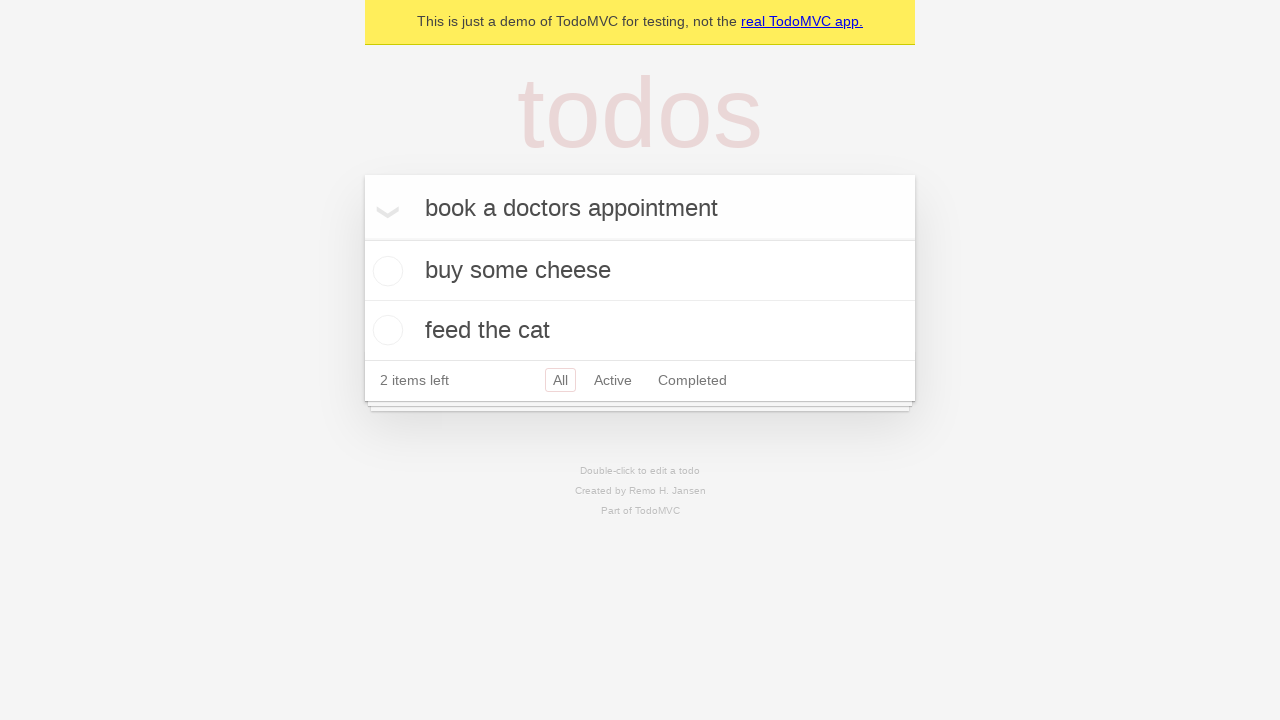

Pressed Enter to create third todo item on internal:attr=[placeholder="What needs to be done?"i]
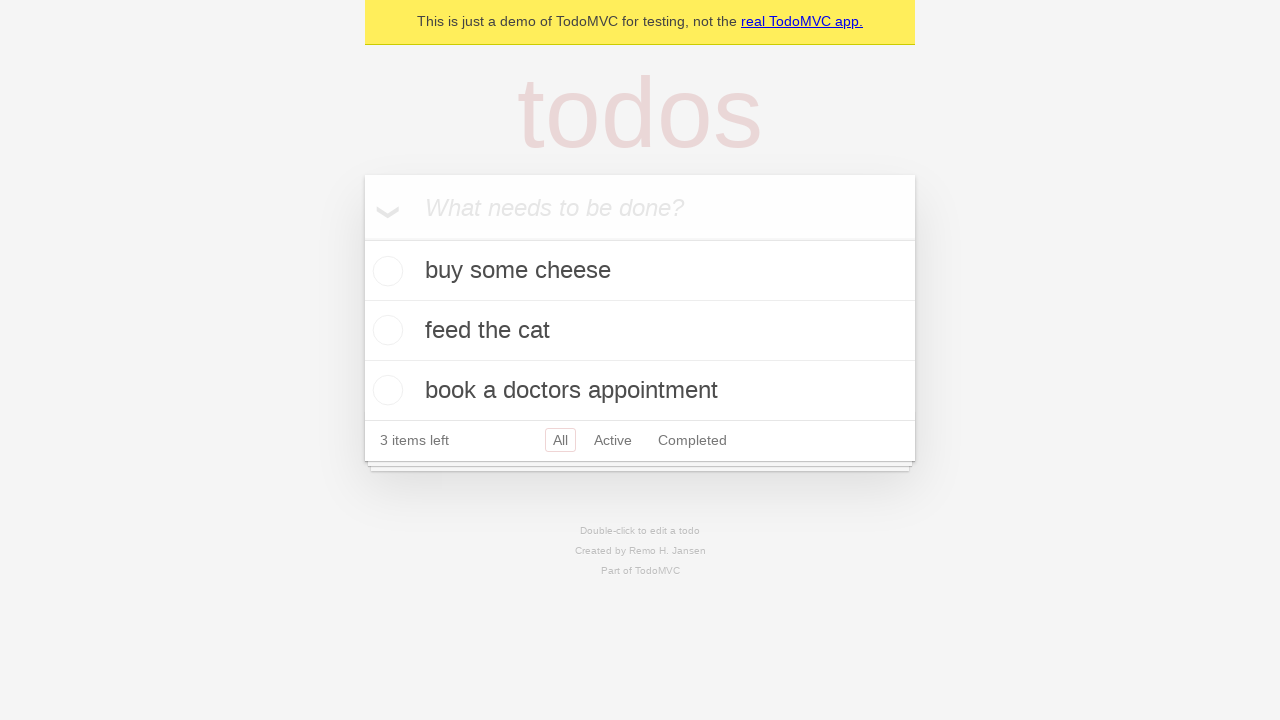

Double-clicked second todo item to enter edit mode at (640, 331) on internal:testid=[data-testid="todo-item"s] >> nth=1
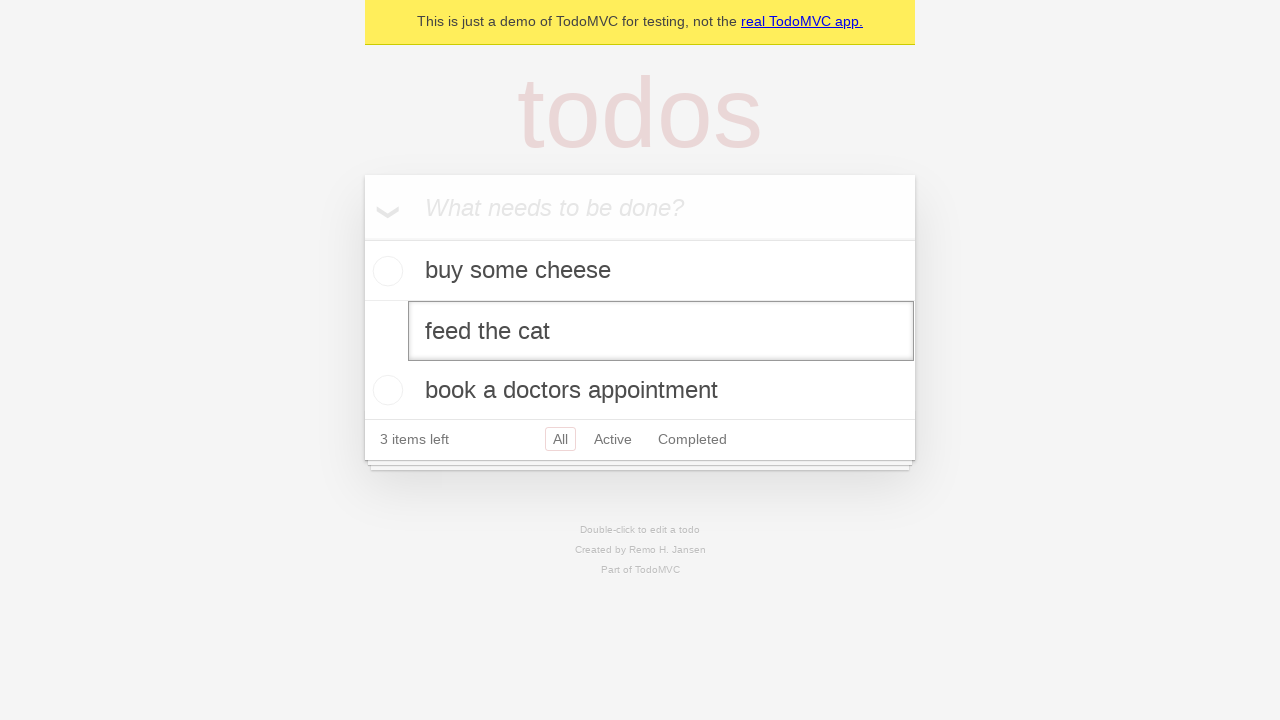

Changed todo text to 'buy some sausages' on internal:testid=[data-testid="todo-item"s] >> nth=1 >> internal:role=textbox[nam
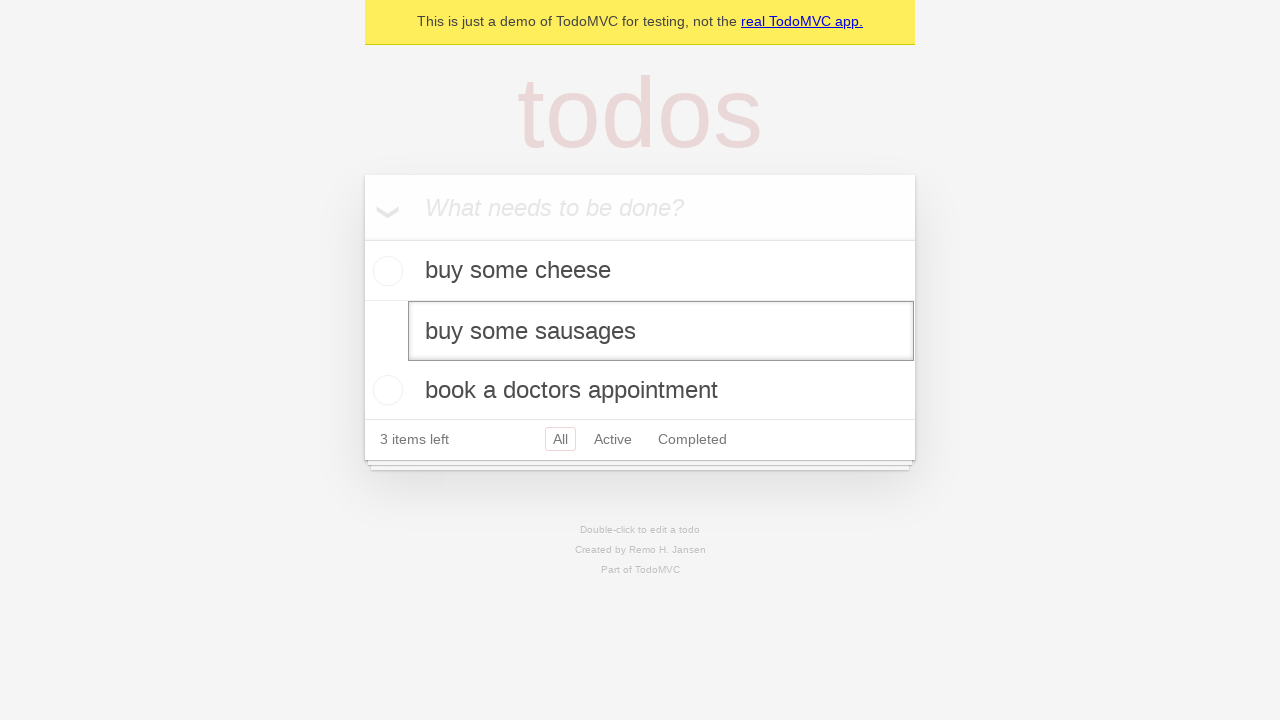

Pressed Enter to save edited todo item on internal:testid=[data-testid="todo-item"s] >> nth=1 >> internal:role=textbox[nam
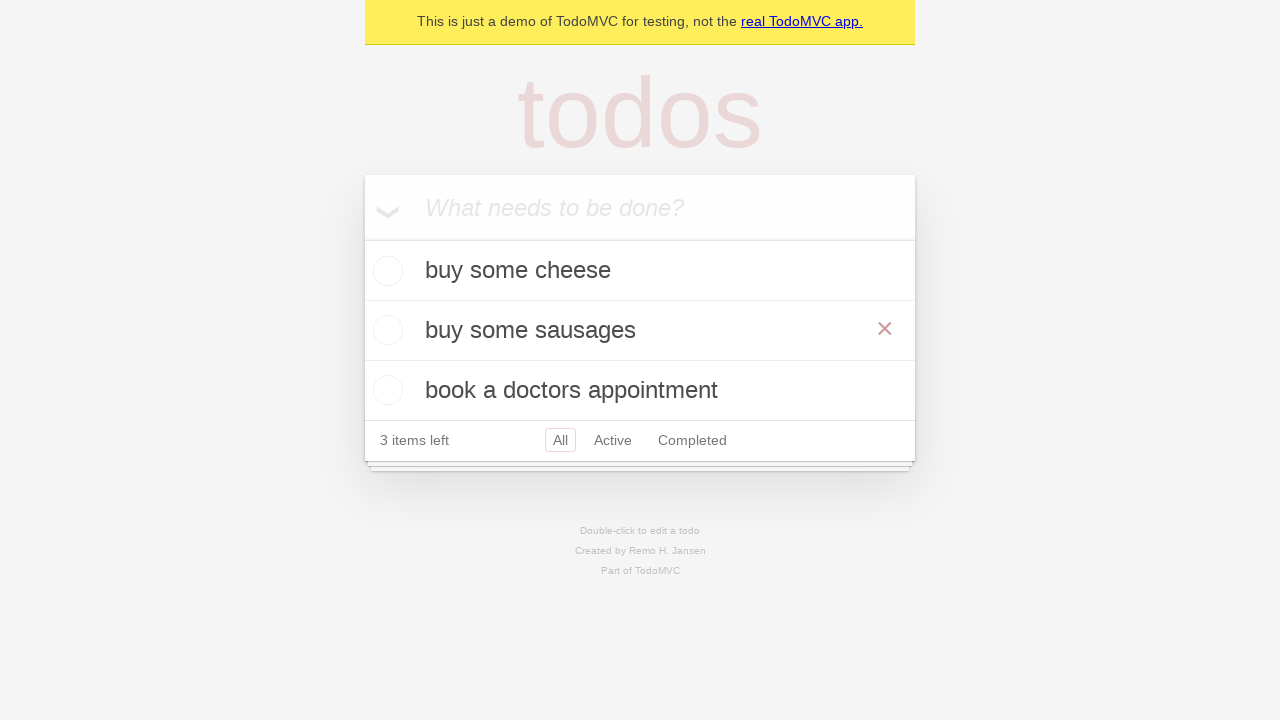

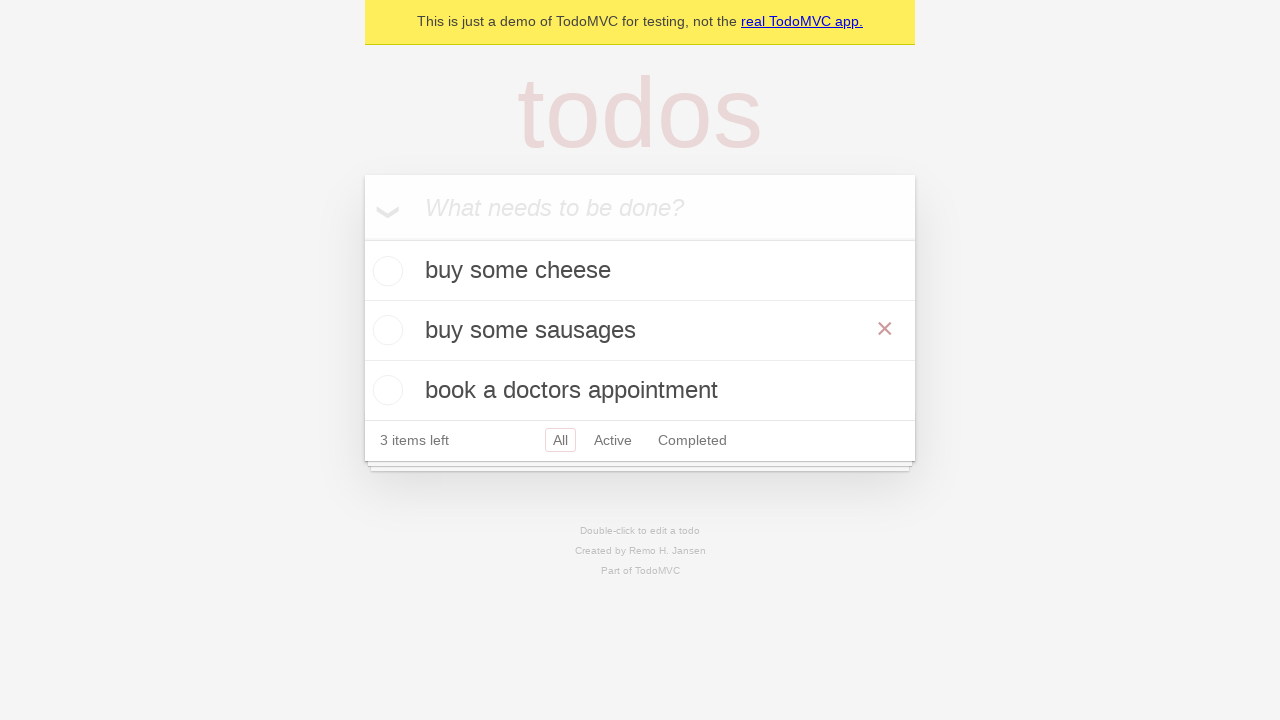